Searches for "phone" and verifies that products are found in the search results

Starting URL: https://www.testotomasyonu.com

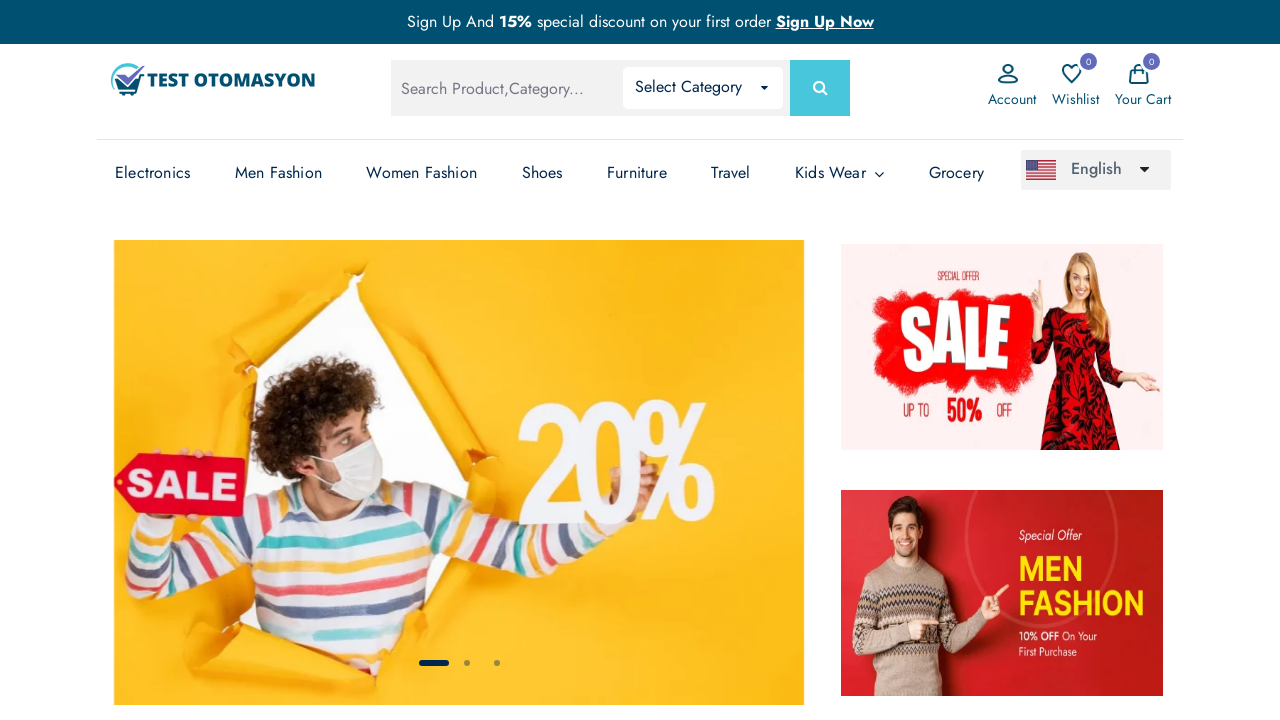

Filled global search field with 'phone' on #global-search
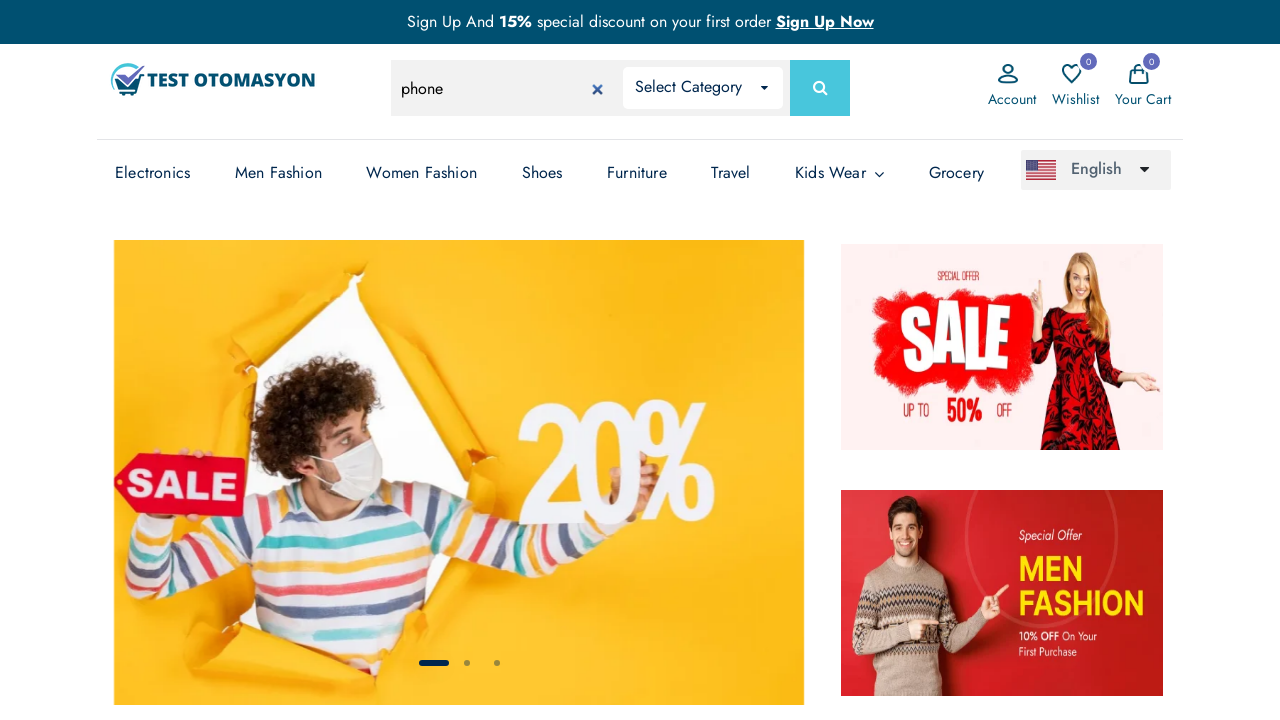

Pressed Enter to submit search for 'phone' on #global-search
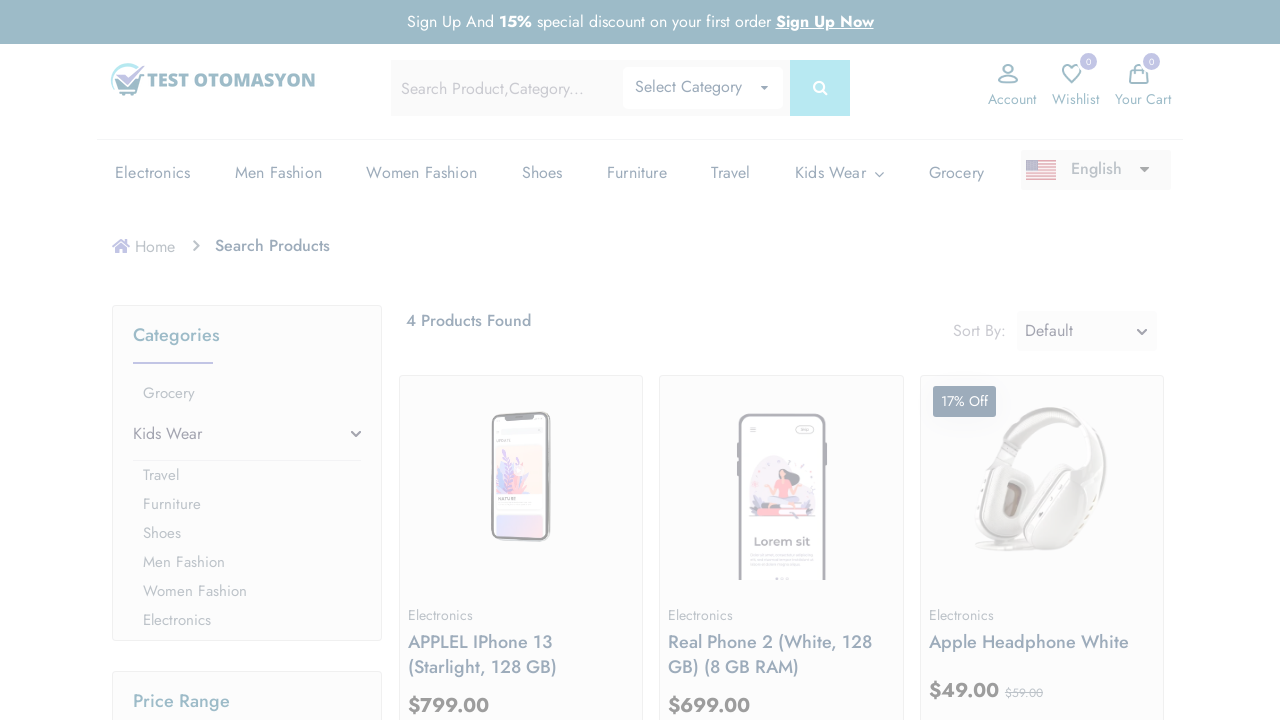

Retrieved product count text from search results
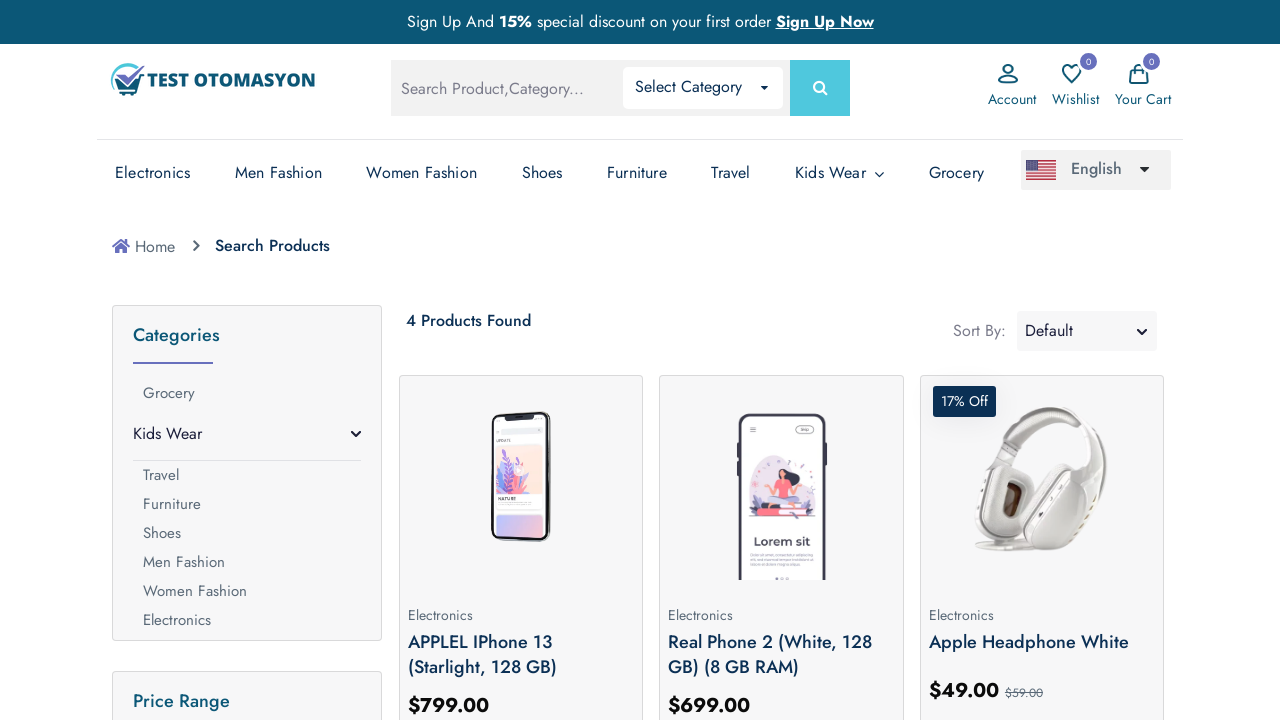

Verified that search results contain products (not 0 Products Found)
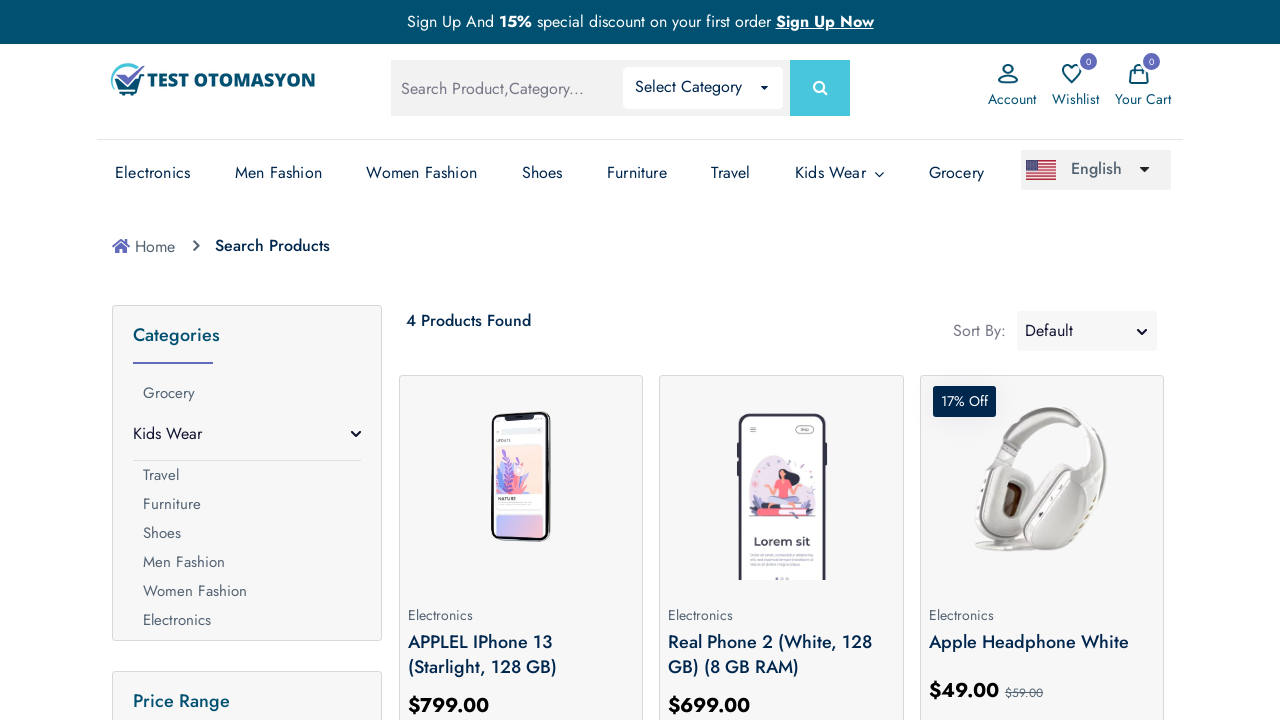

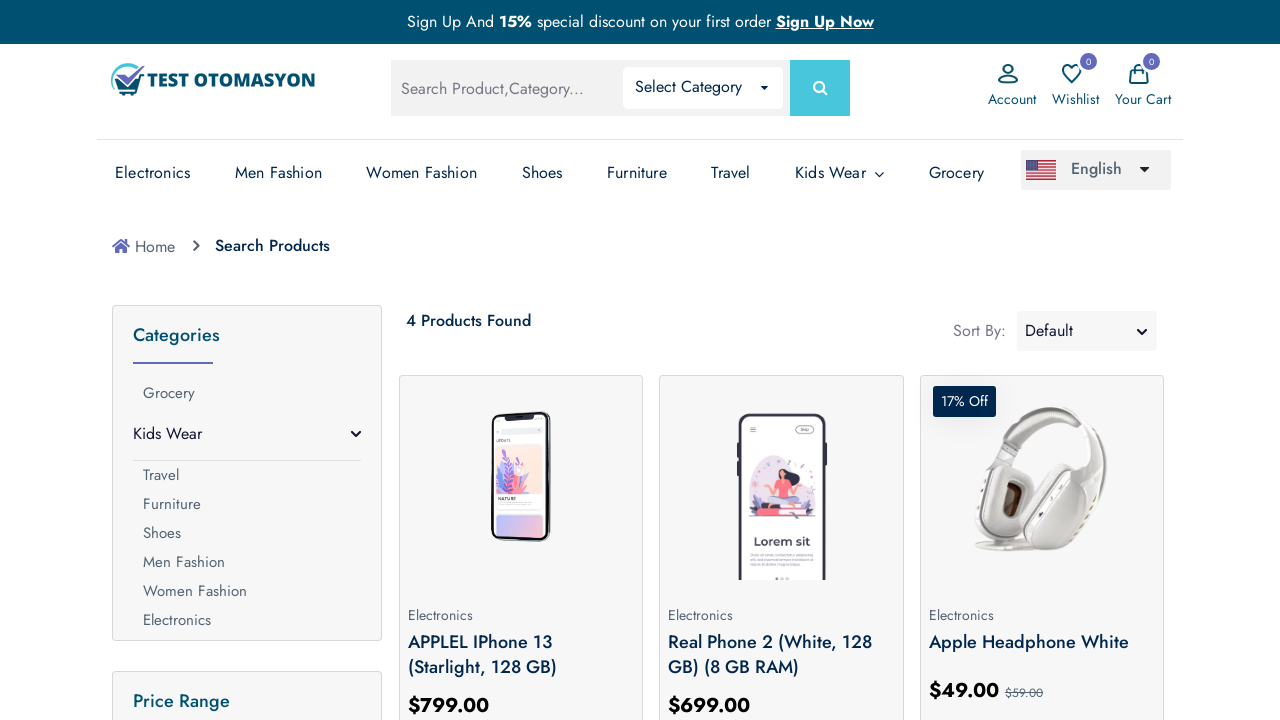